Tests browser window switching by clicking a link that opens a new tab, switching to that tab, and interacting with elements in the new window

Starting URL: https://skpatro.github.io/demo/links/

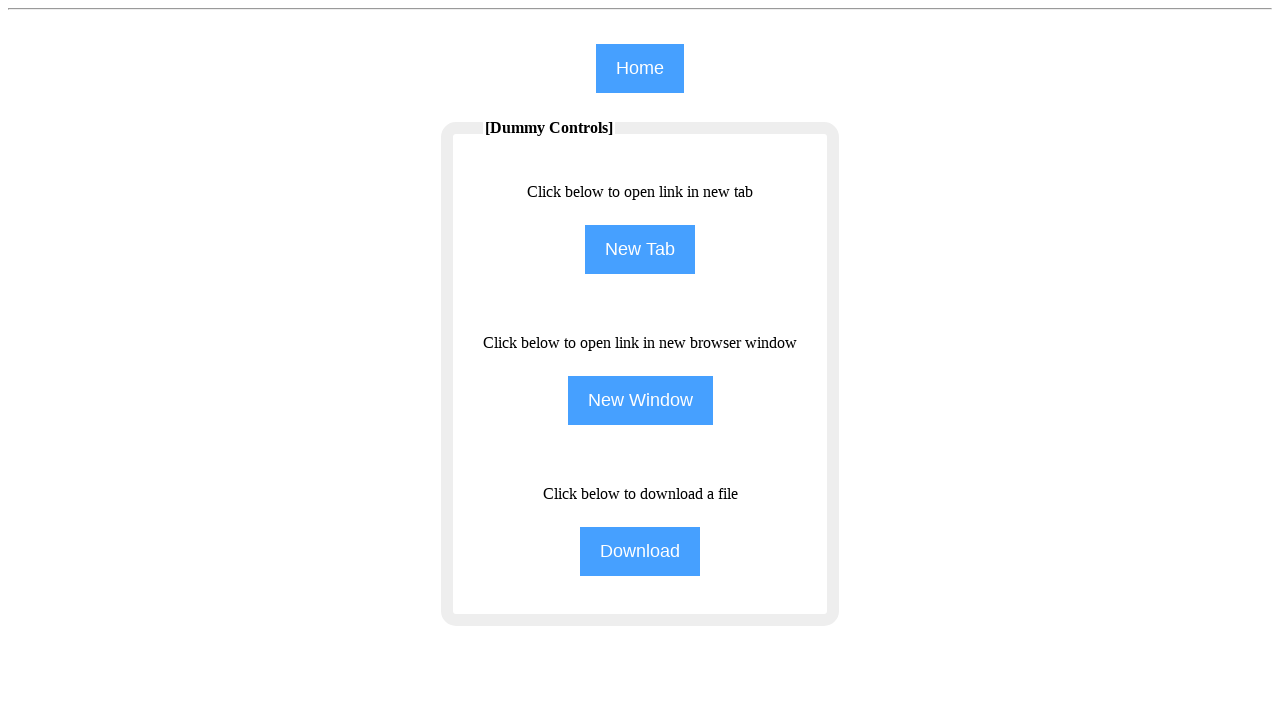

Clicked 'New Tab' button to open a new tab at (640, 250) on input[name='NewTab']
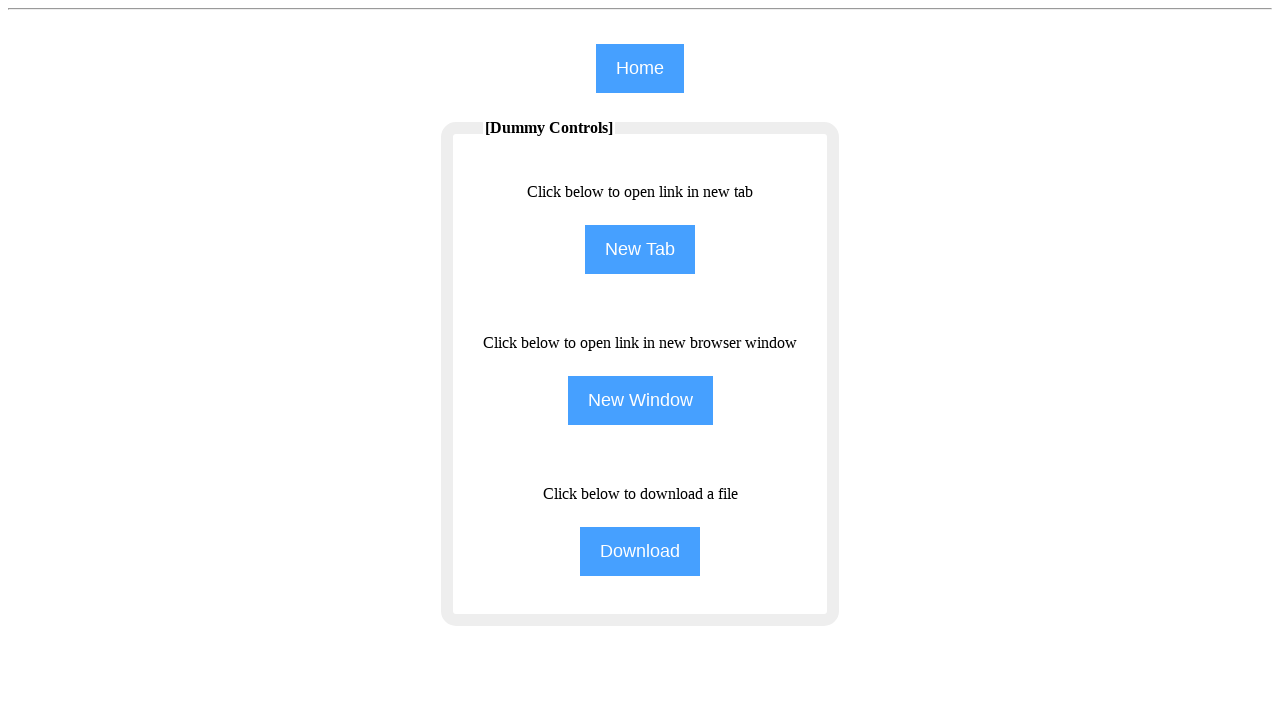

Clicked 'New Tab' button again and waiting for new page to open at (640, 250) on input[name='NewTab']
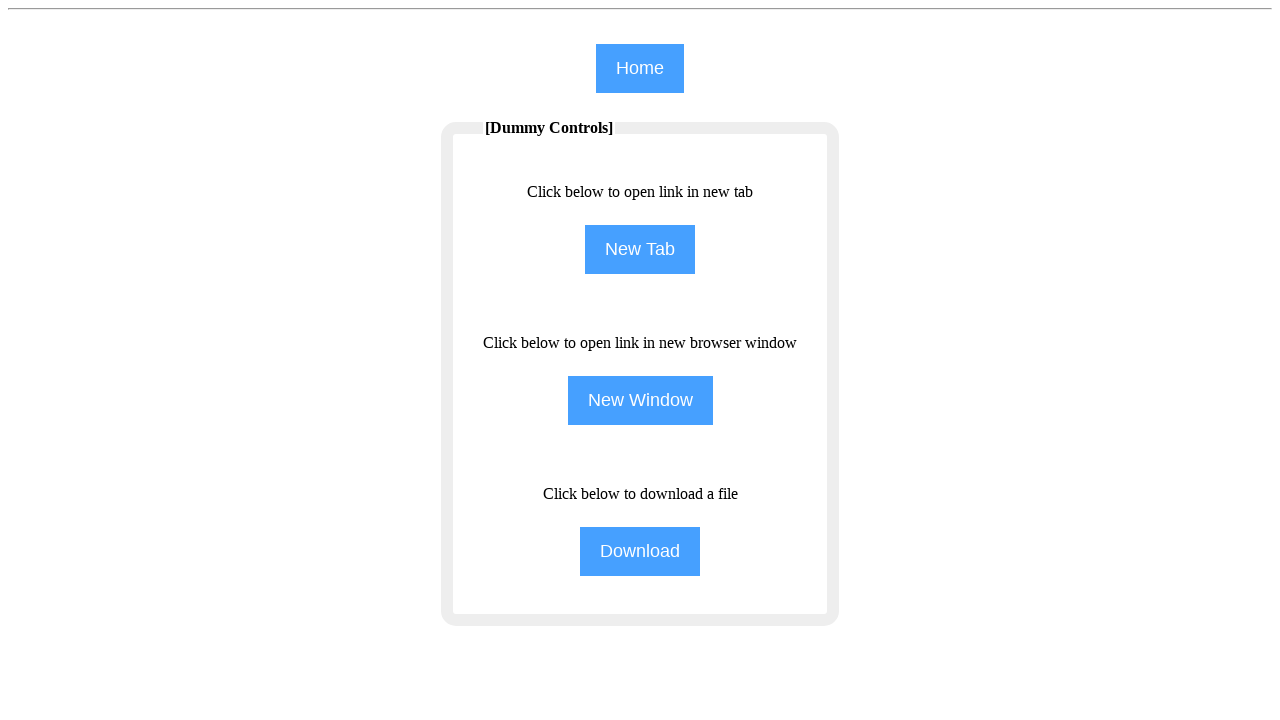

New tab/page opened successfully and captured
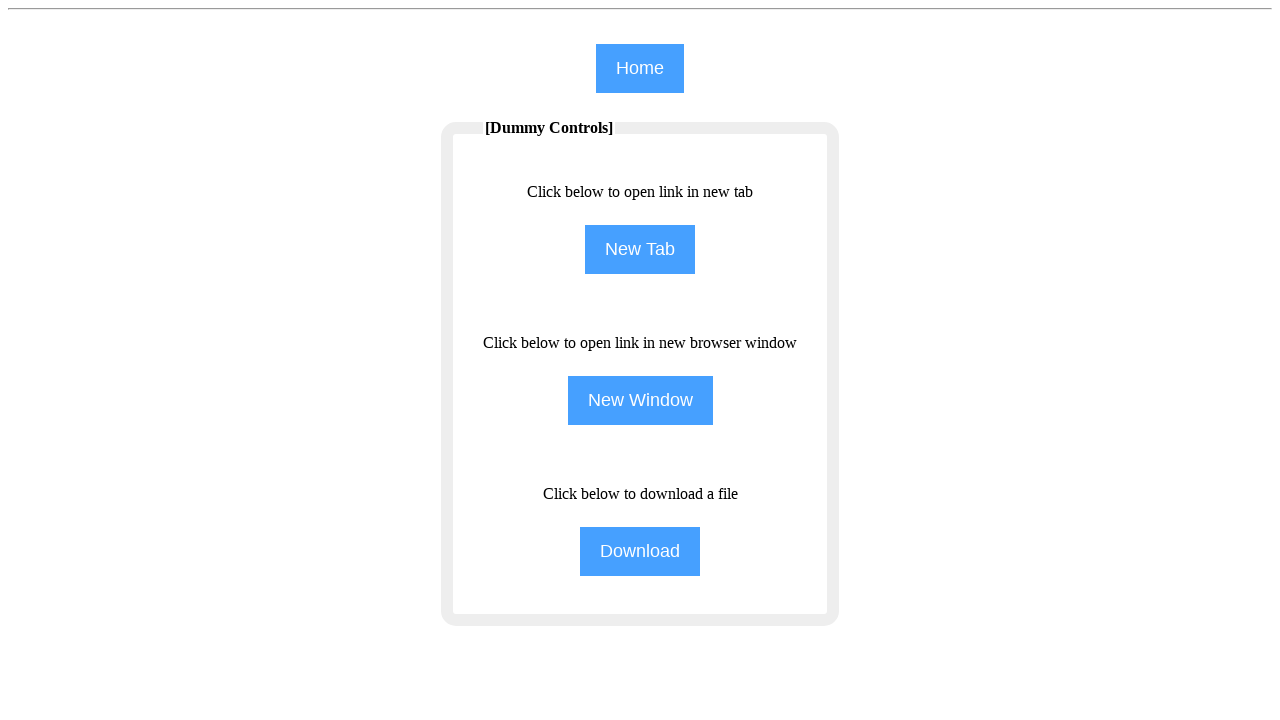

New page finished loading
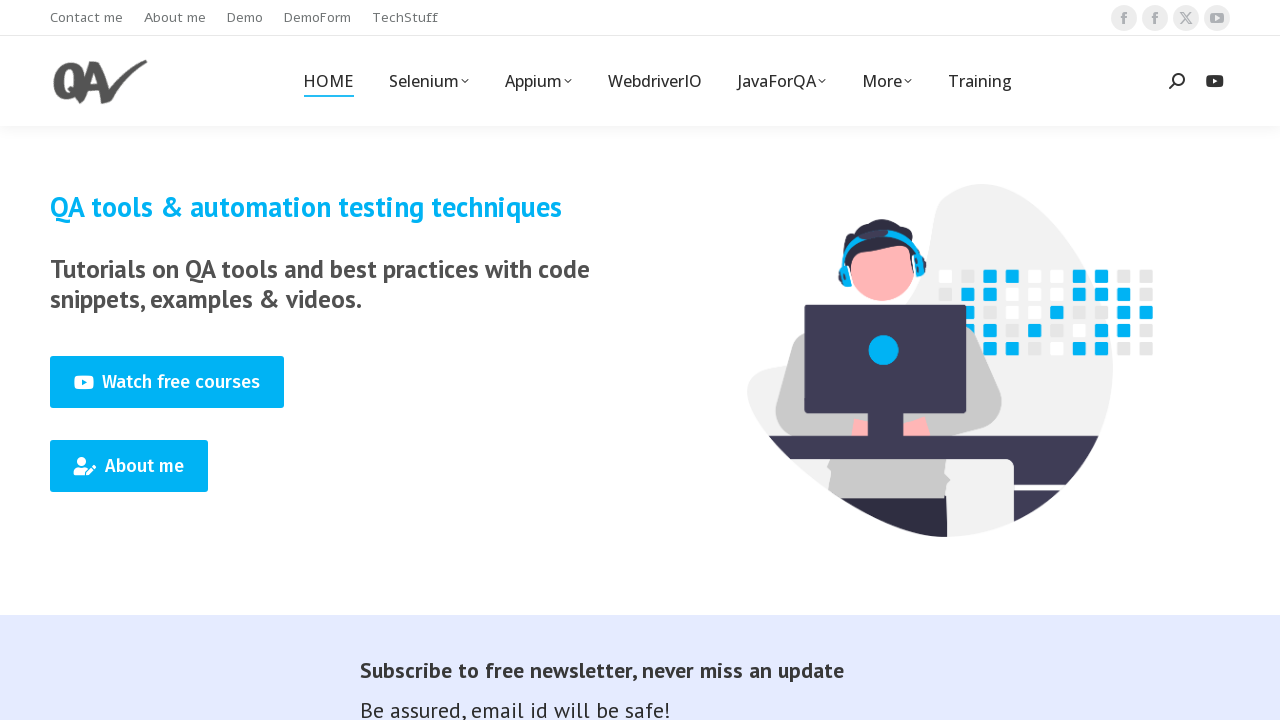

Clicked 'Training' link in the new tab at (980, 81) on (//span[text()='Training'])[1]
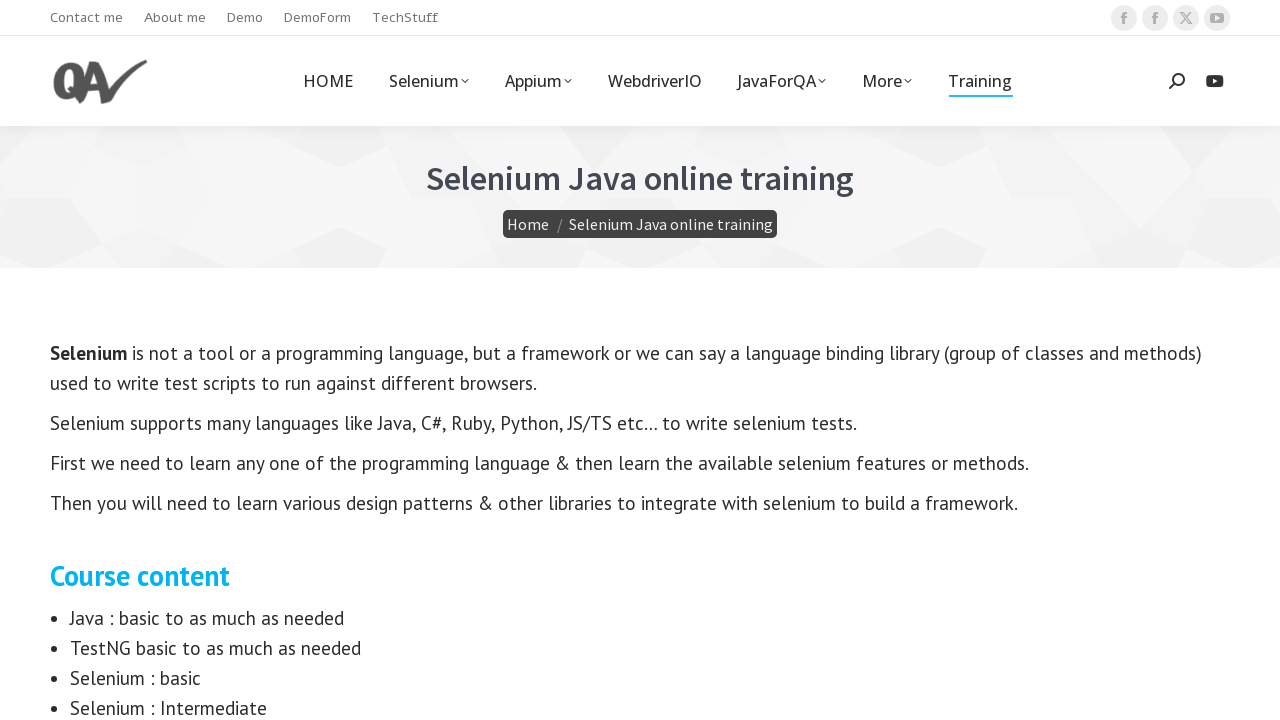

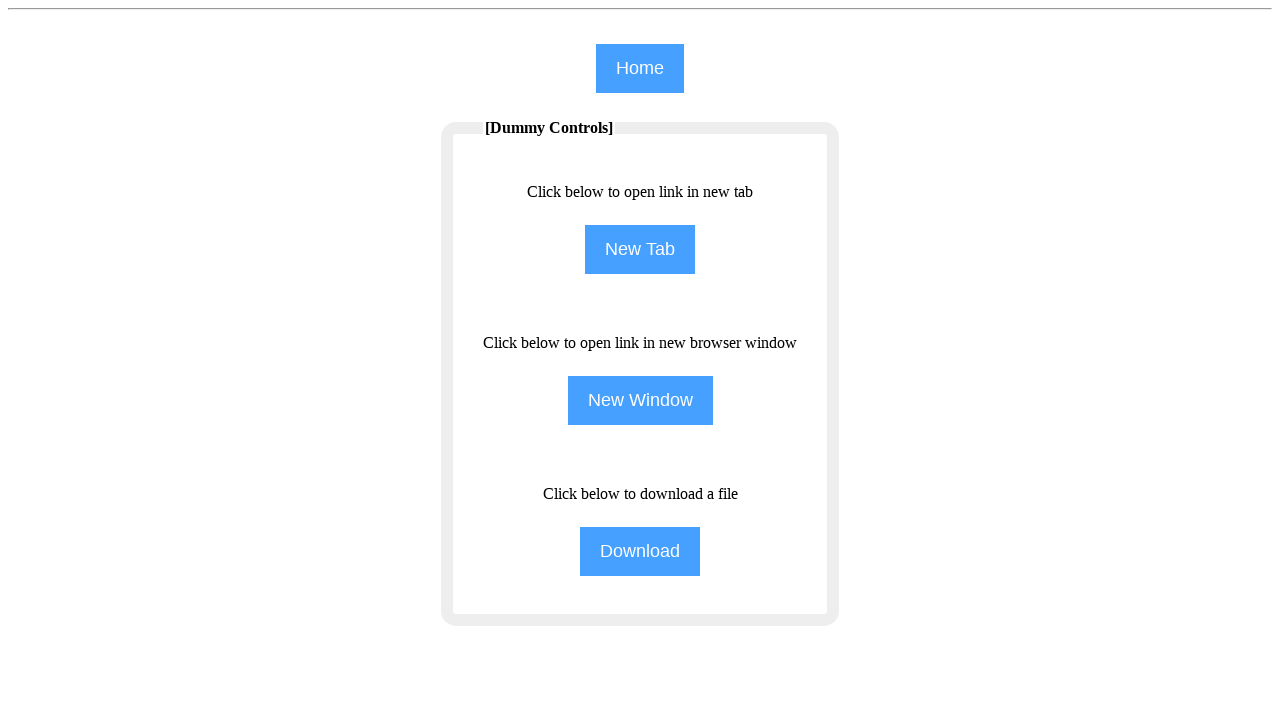